Navigates to OSChina blog page and scrolls down the page multiple times to load more content via infinite scroll.

Starting URL: https://www.oschina.net/blog

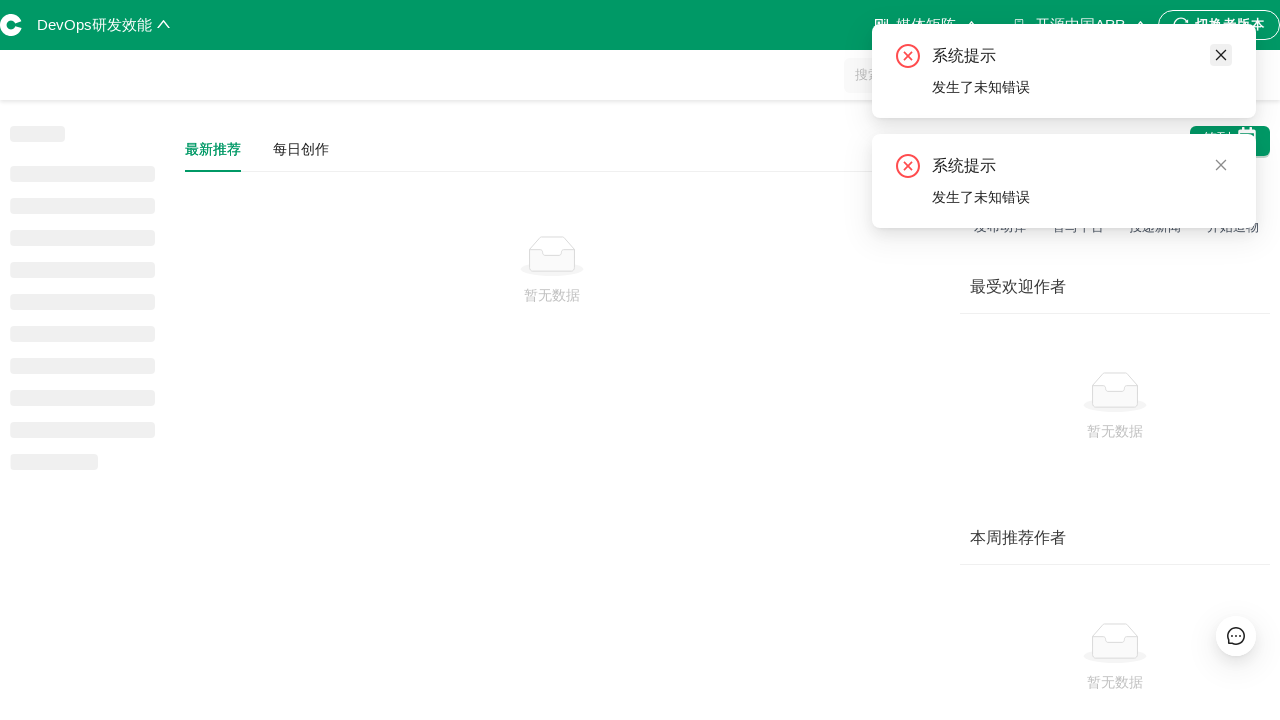

Page loaded with domcontentloaded state
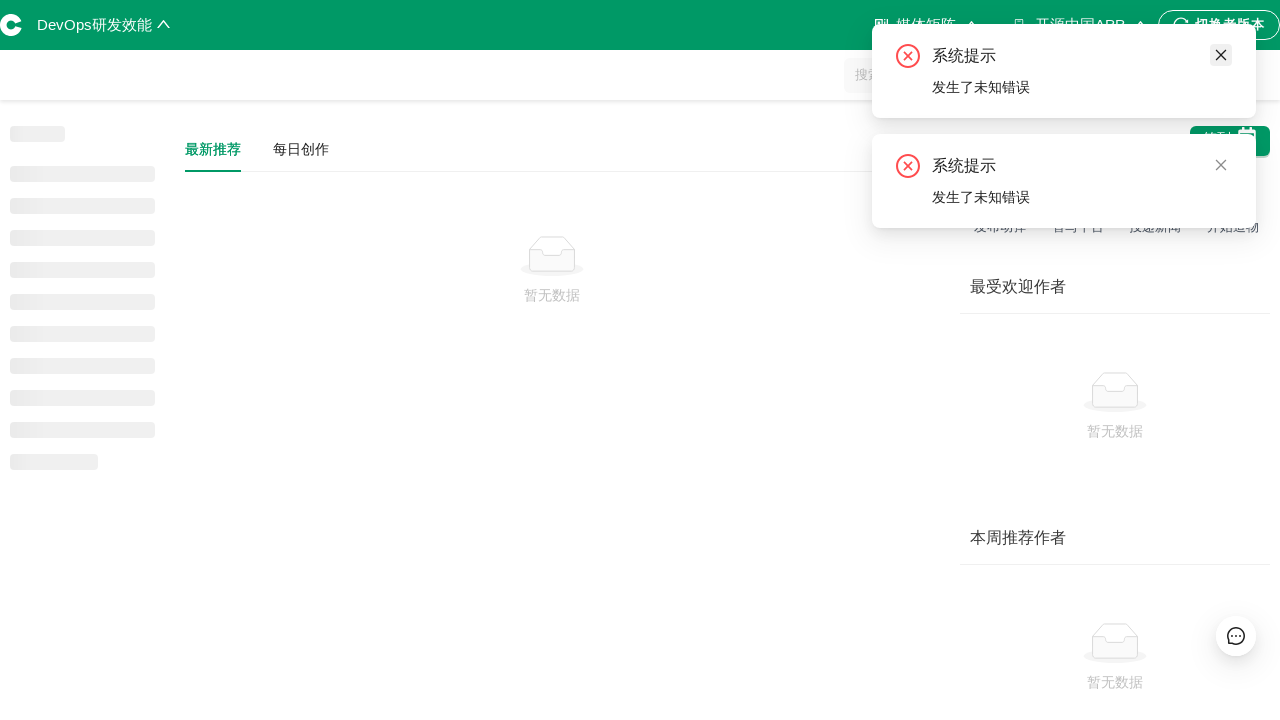

Scrolled to bottom of page (scroll 1 of 3)
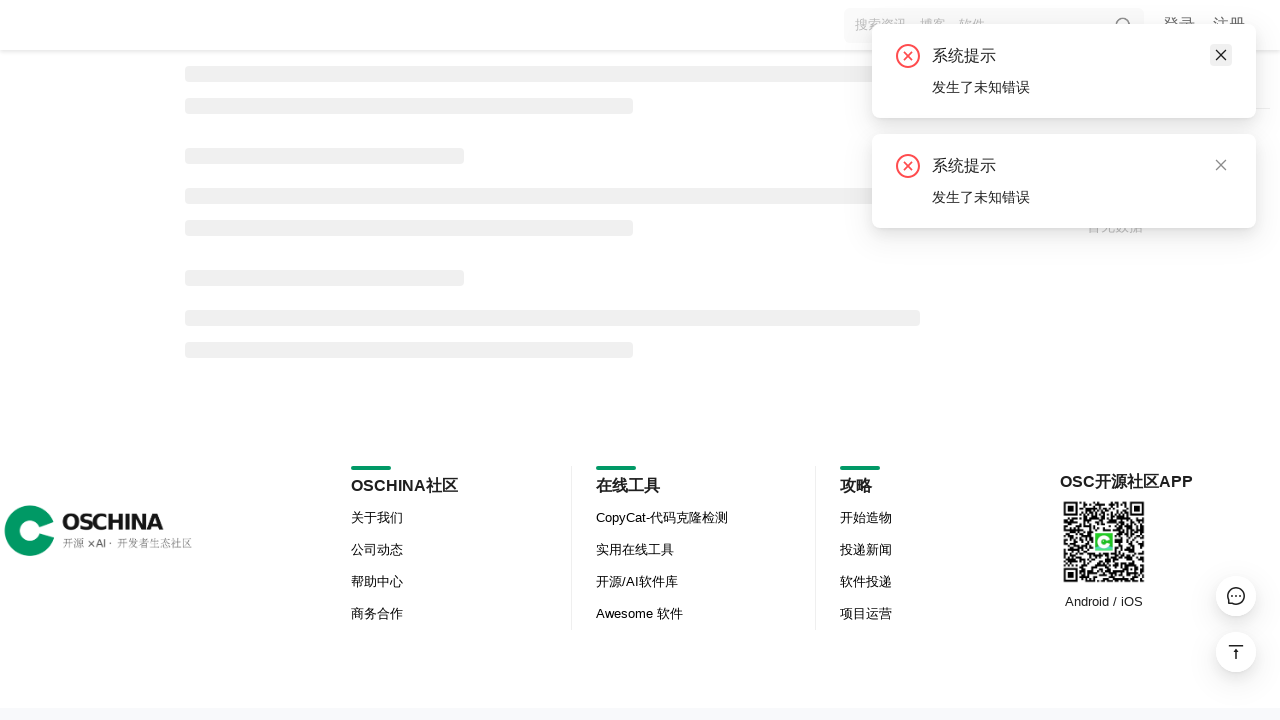

Waited 2 seconds for content to load after scroll 1
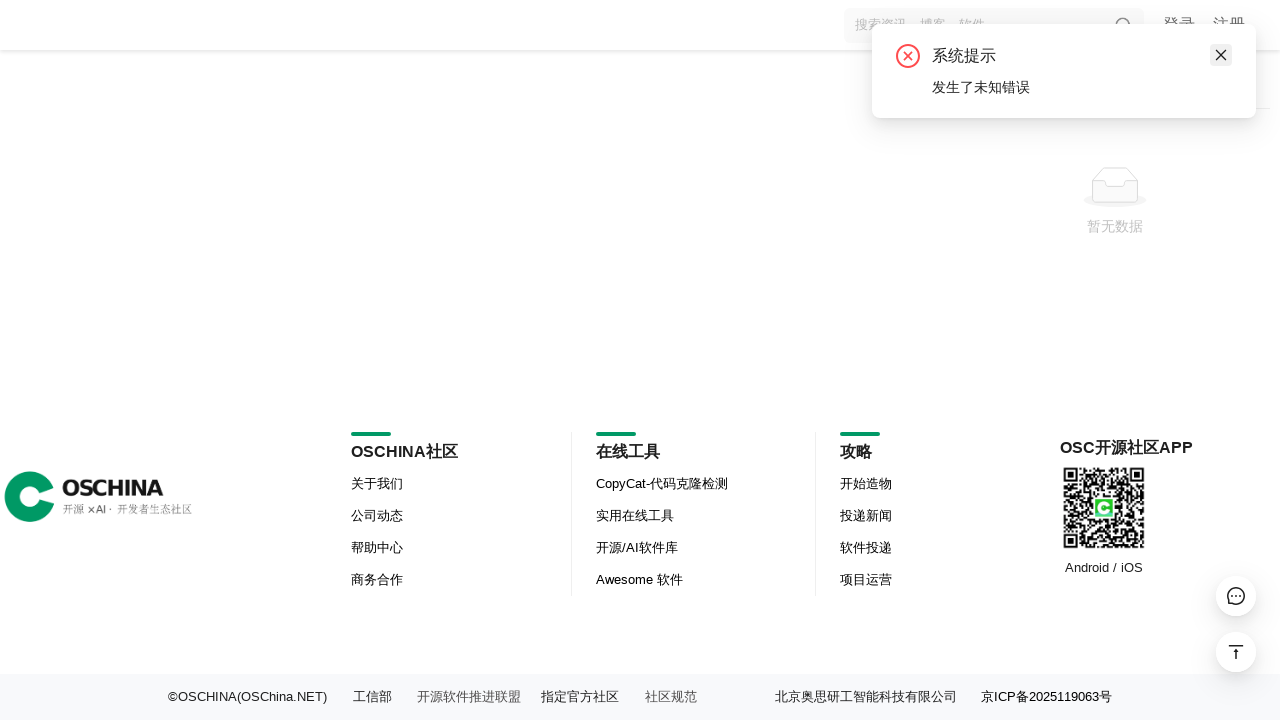

Scrolled to bottom of page (scroll 2 of 3)
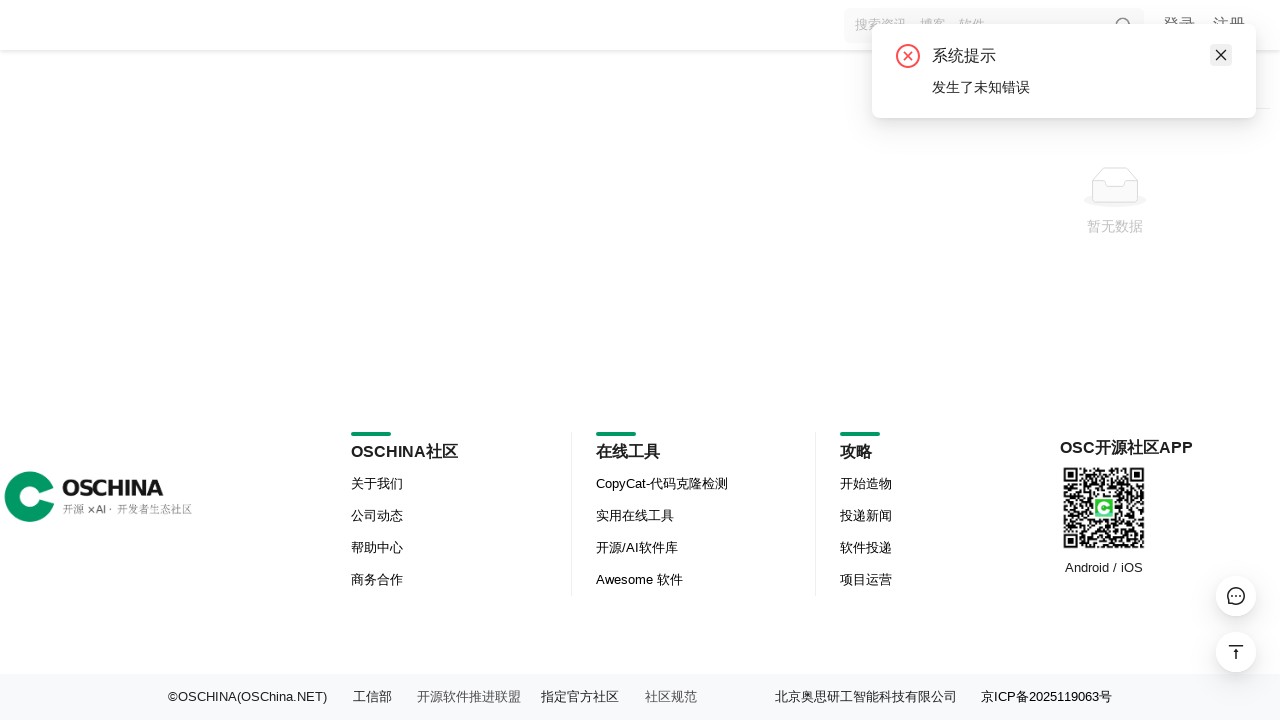

Waited 2 seconds for content to load after scroll 2
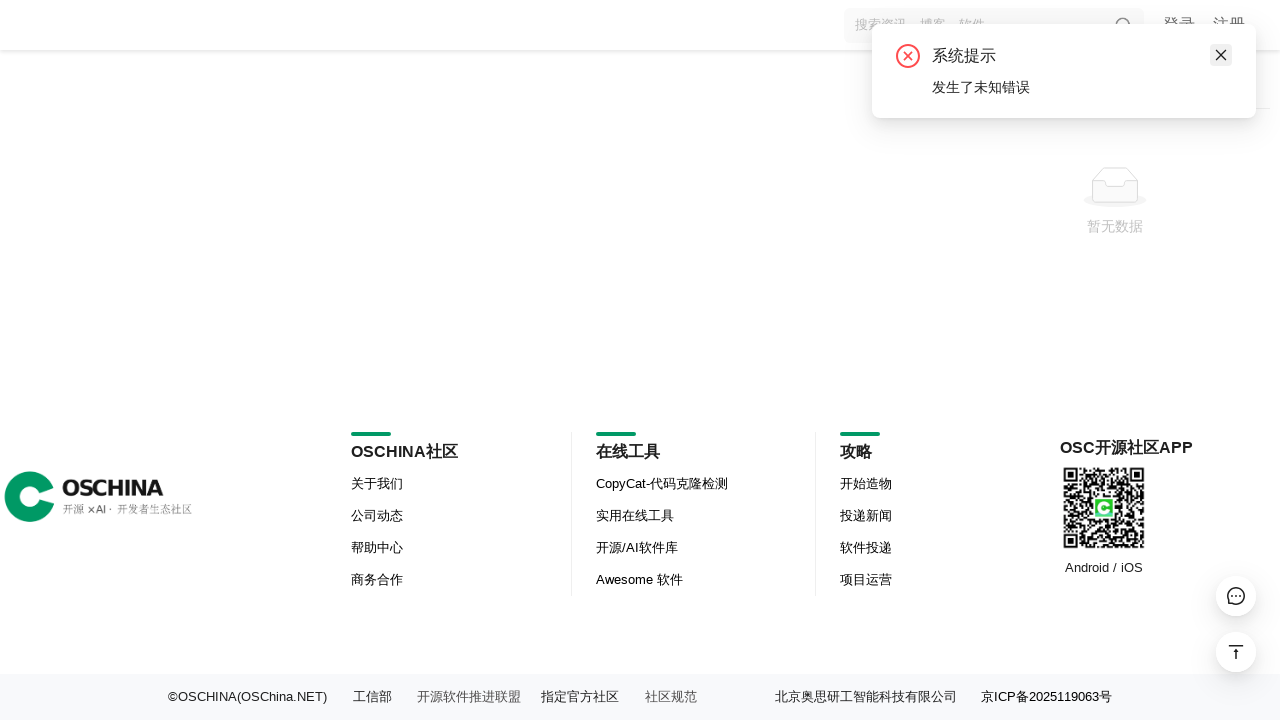

Scrolled to bottom of page (scroll 3 of 3)
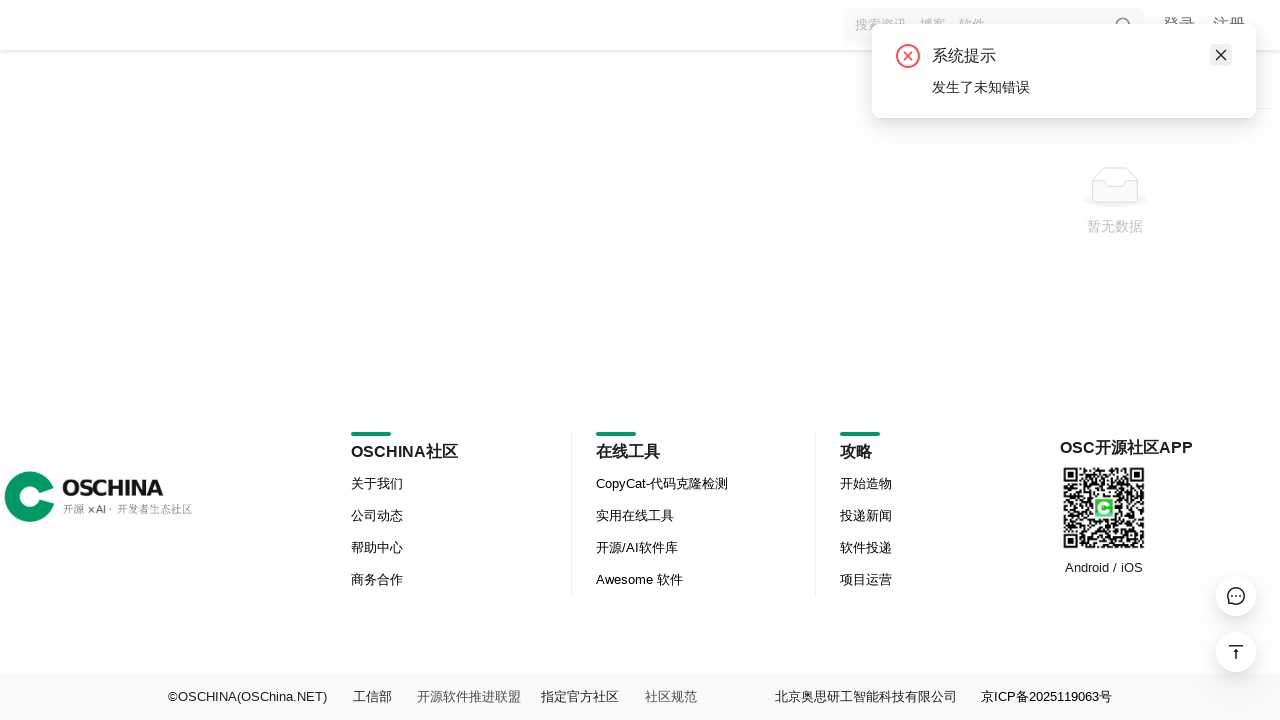

Waited 2 seconds for content to load after scroll 3
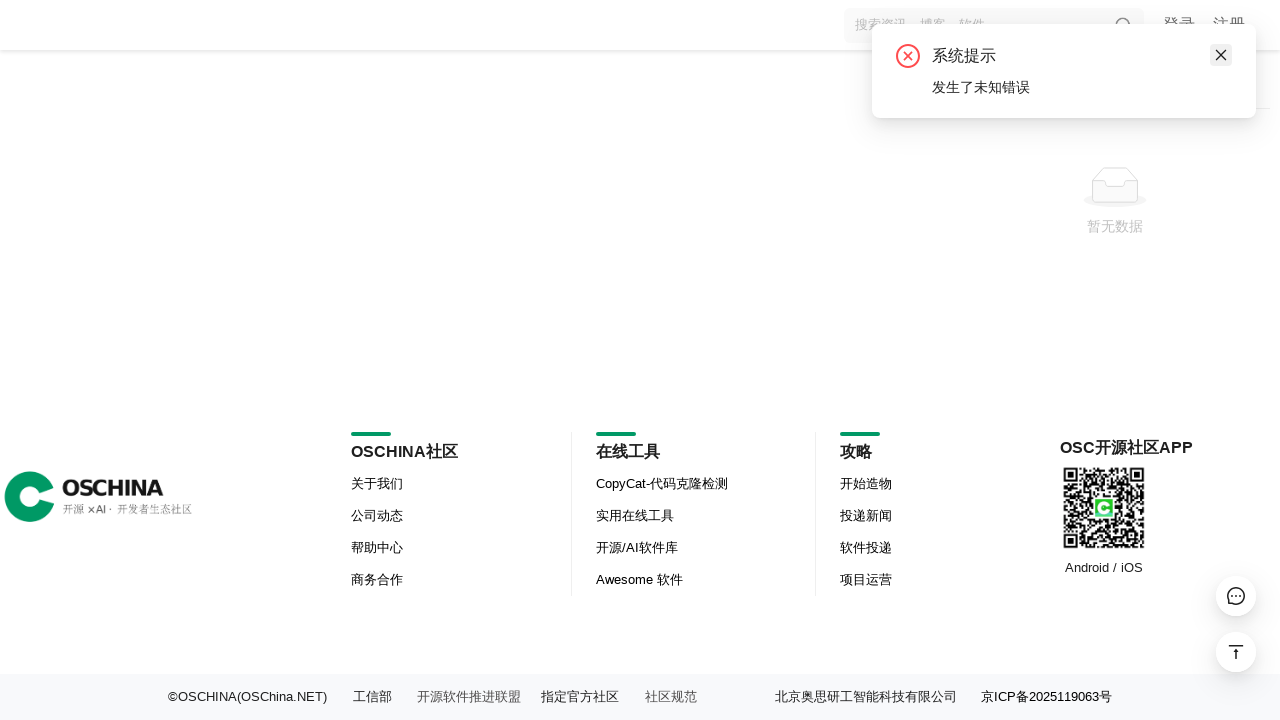

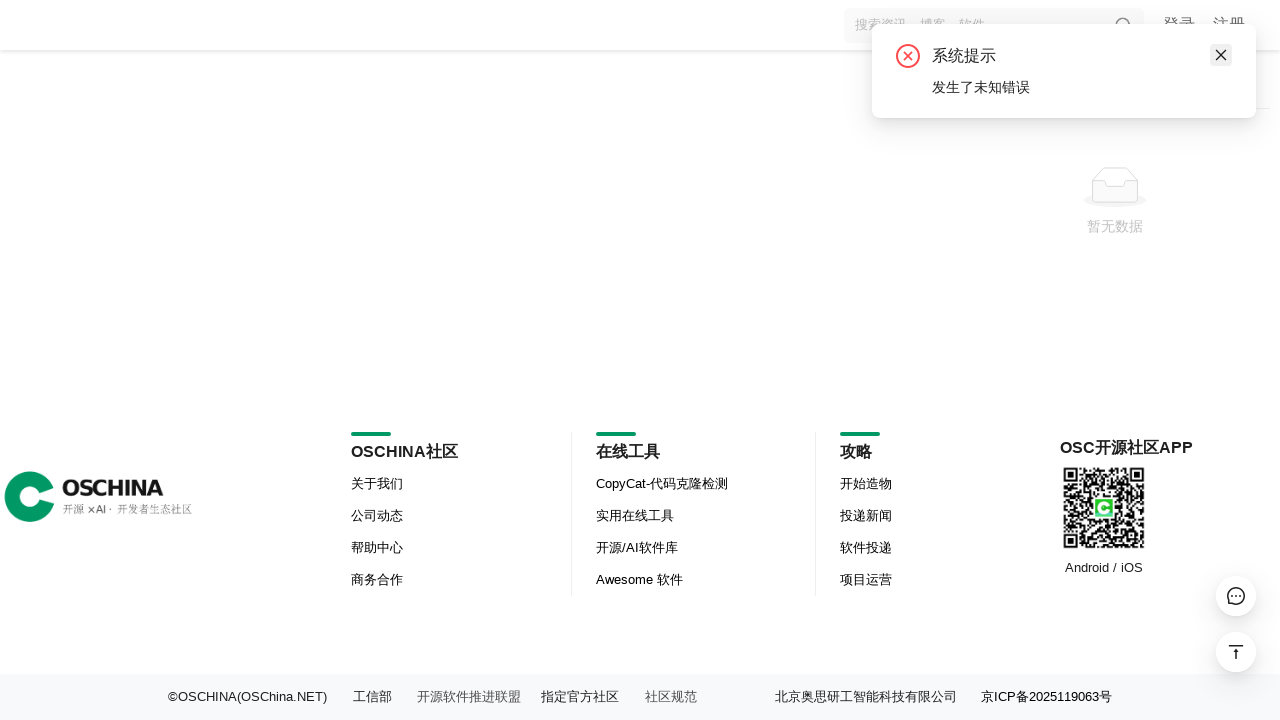